Tests an e-commerce site by adding multiple vegetables to cart, applying a promo code, and verifying the code is applied successfully

Starting URL: https://rahulshettyacademy.com/seleniumPractise/

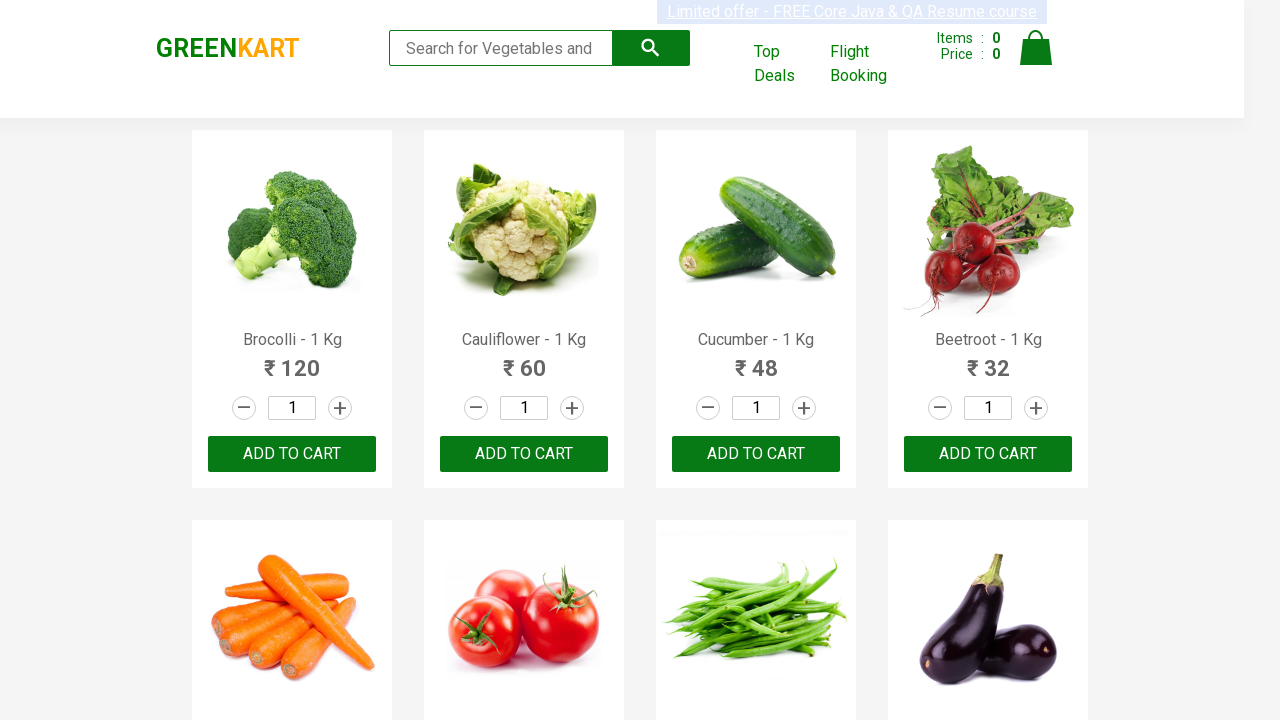

Retrieved all product name elements from the page
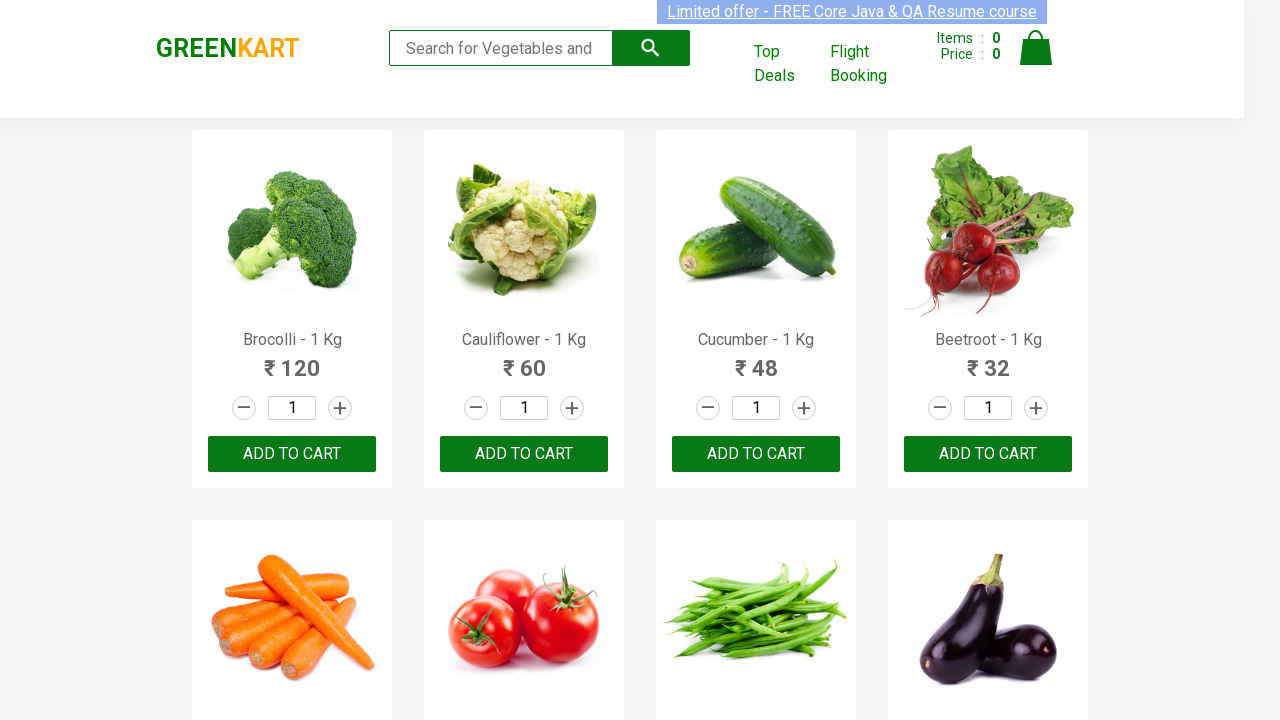

Retrieved product text: 'Brocolli - 1 Kg'
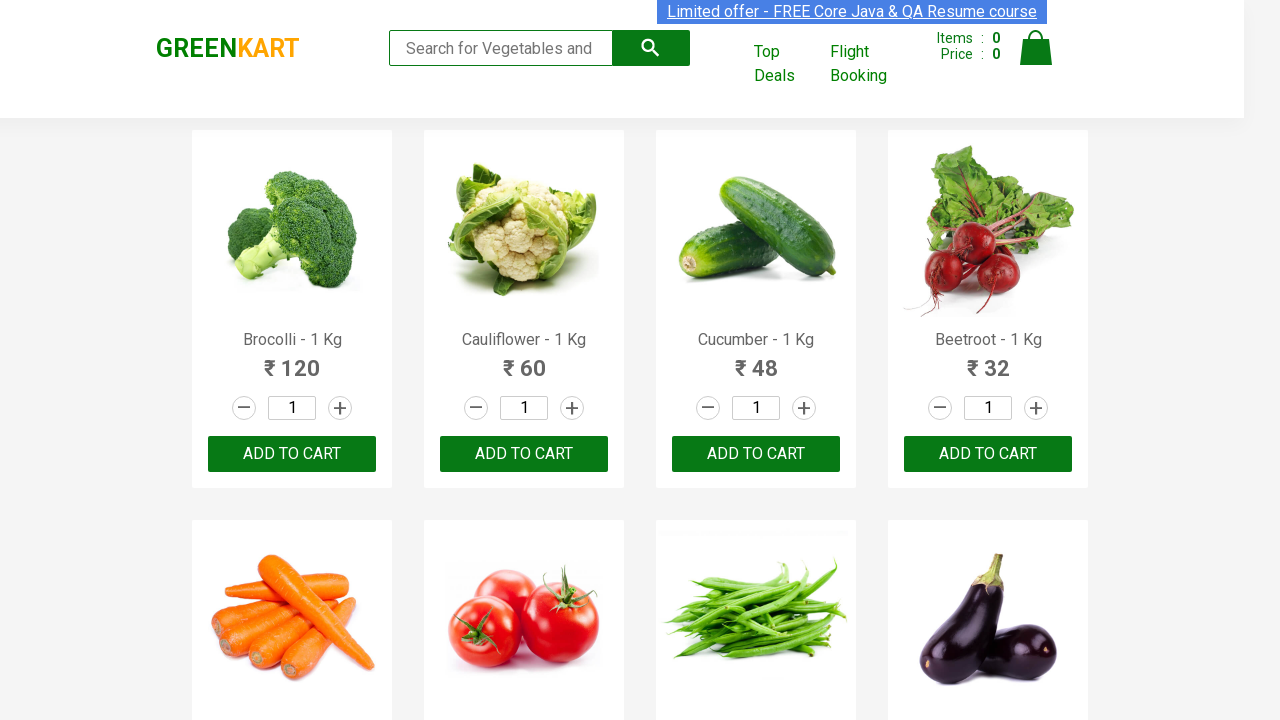

Added 'Brocolli' to cart at (292, 454) on xpath=//div[@class = 'product-action']/button >> nth=0
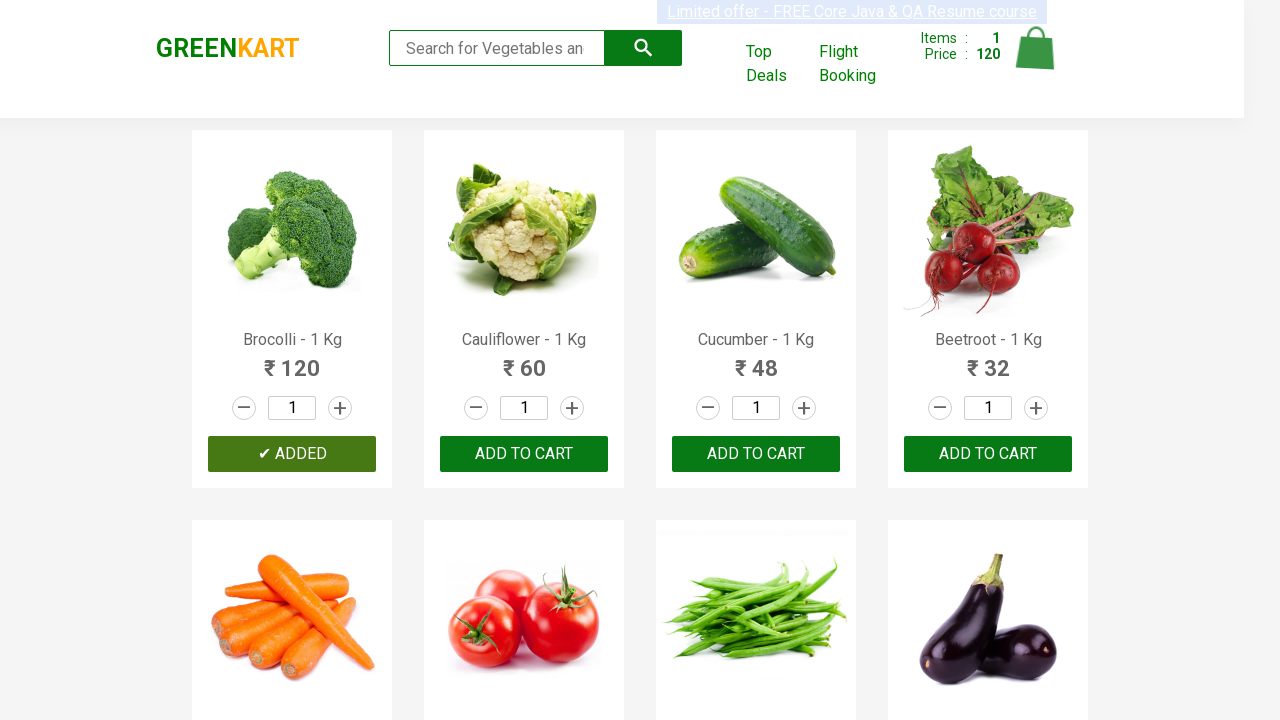

Retrieved product text: 'Cauliflower - 1 Kg'
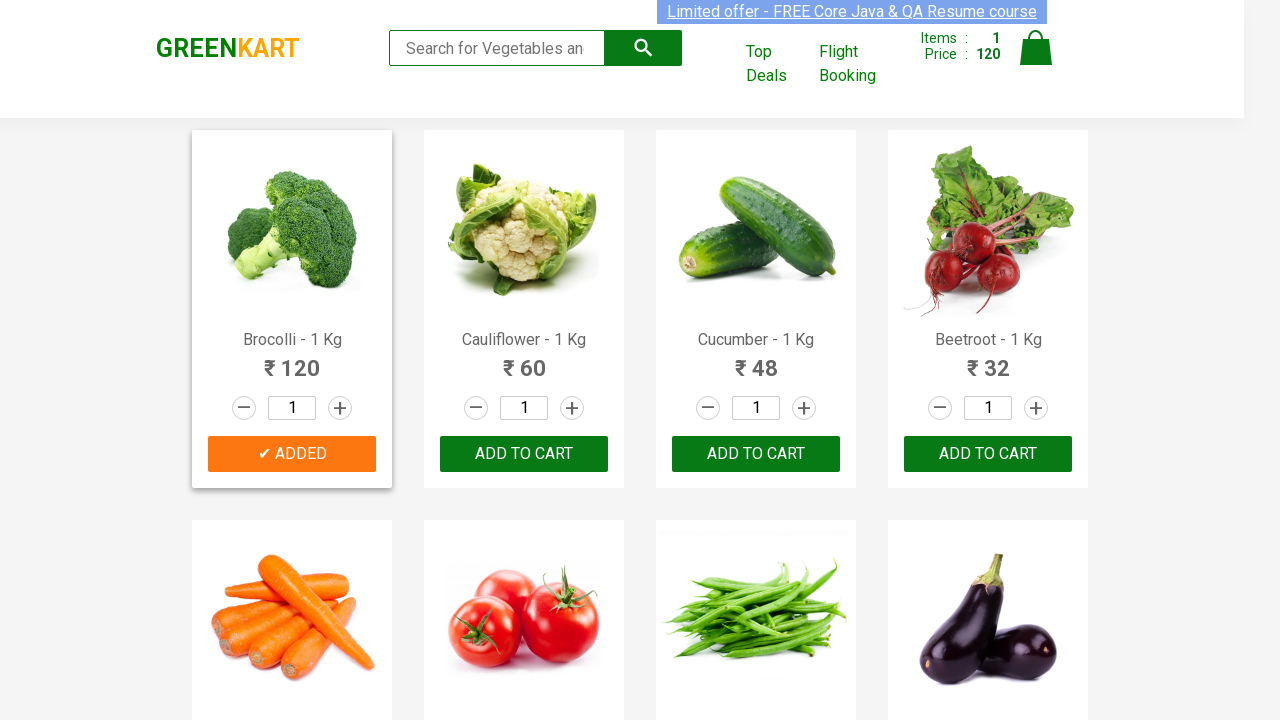

Retrieved product text: 'Cucumber - 1 Kg'
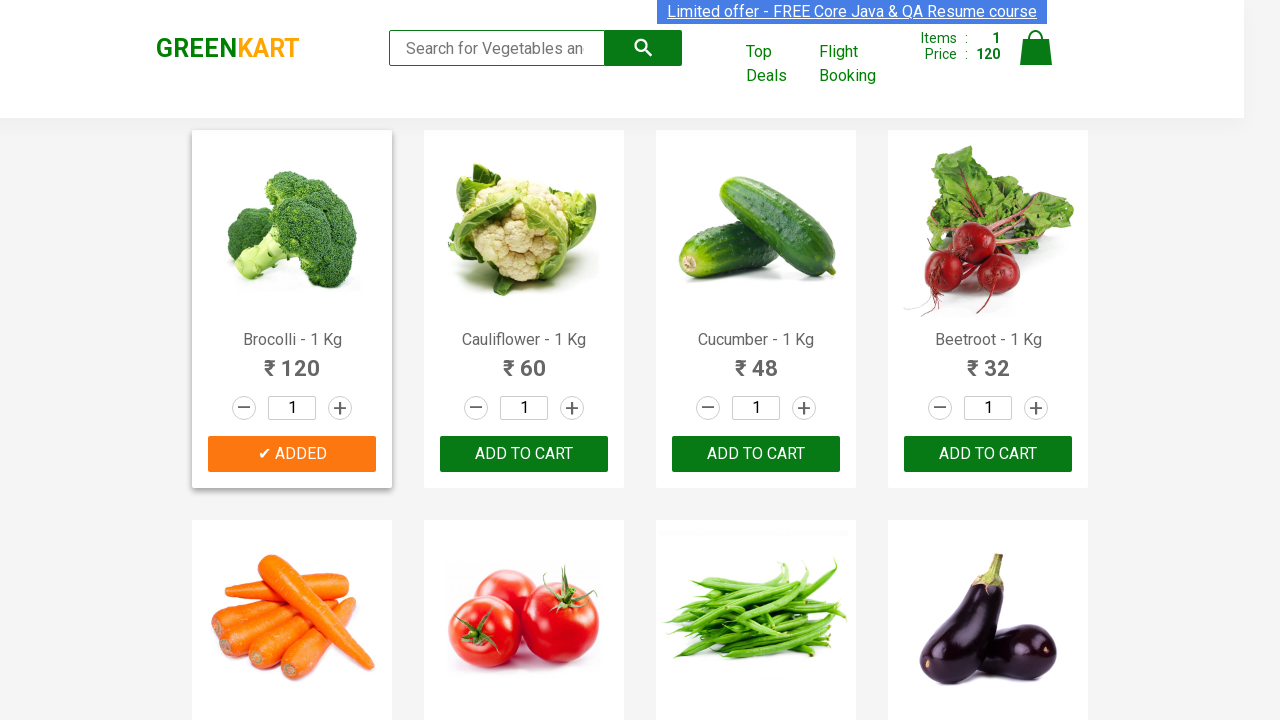

Added 'Cucumber' to cart at (756, 454) on xpath=//div[@class = 'product-action']/button >> nth=2
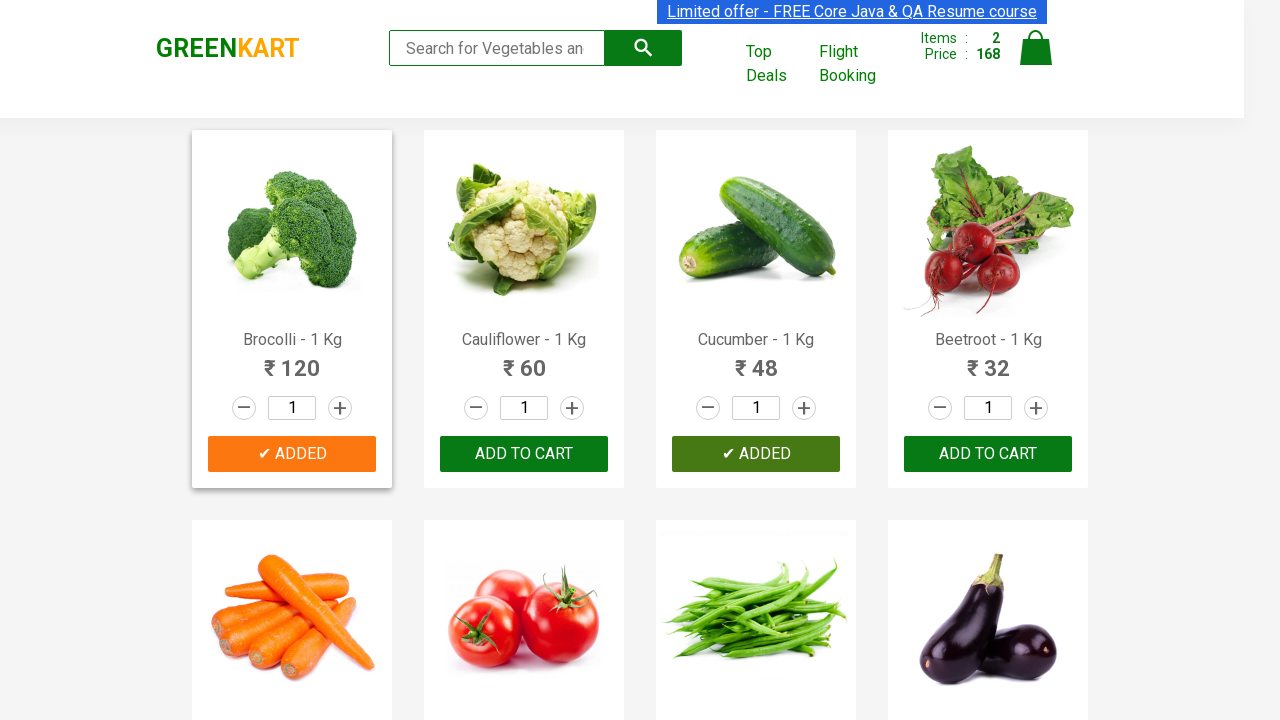

Retrieved product text: 'Beetroot - 1 Kg'
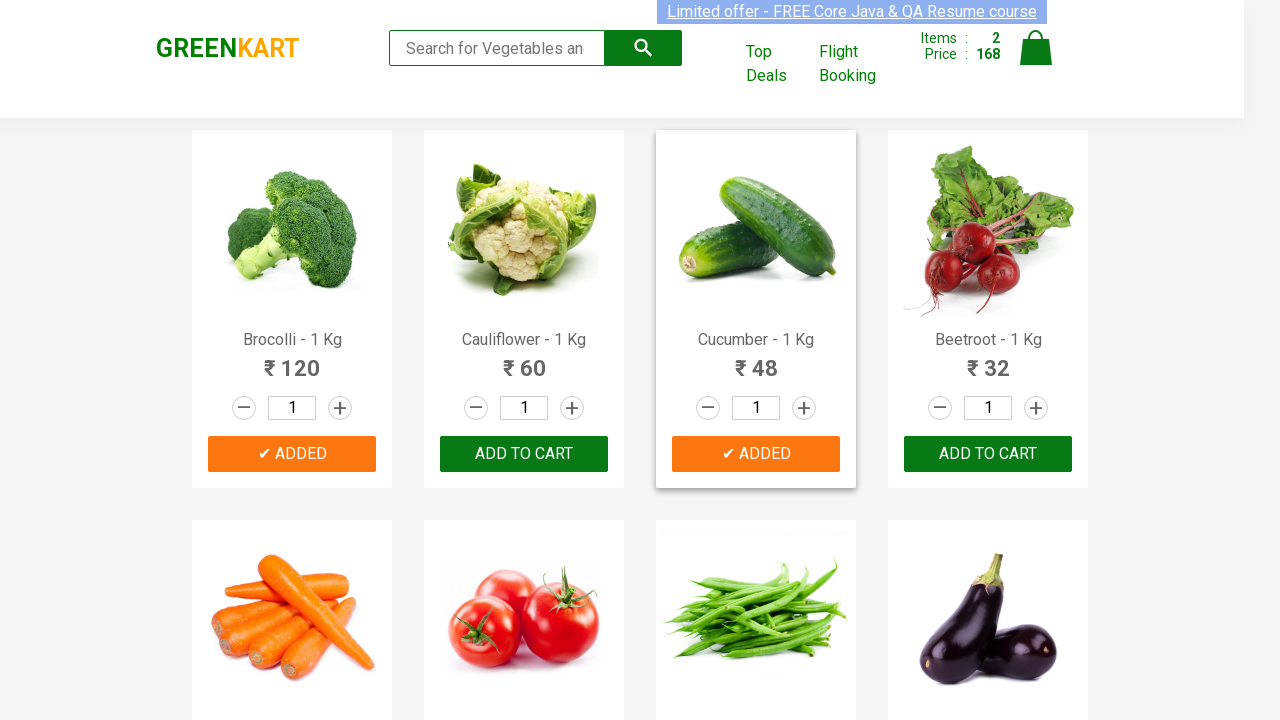

Retrieved product text: 'Carrot - 1 Kg'
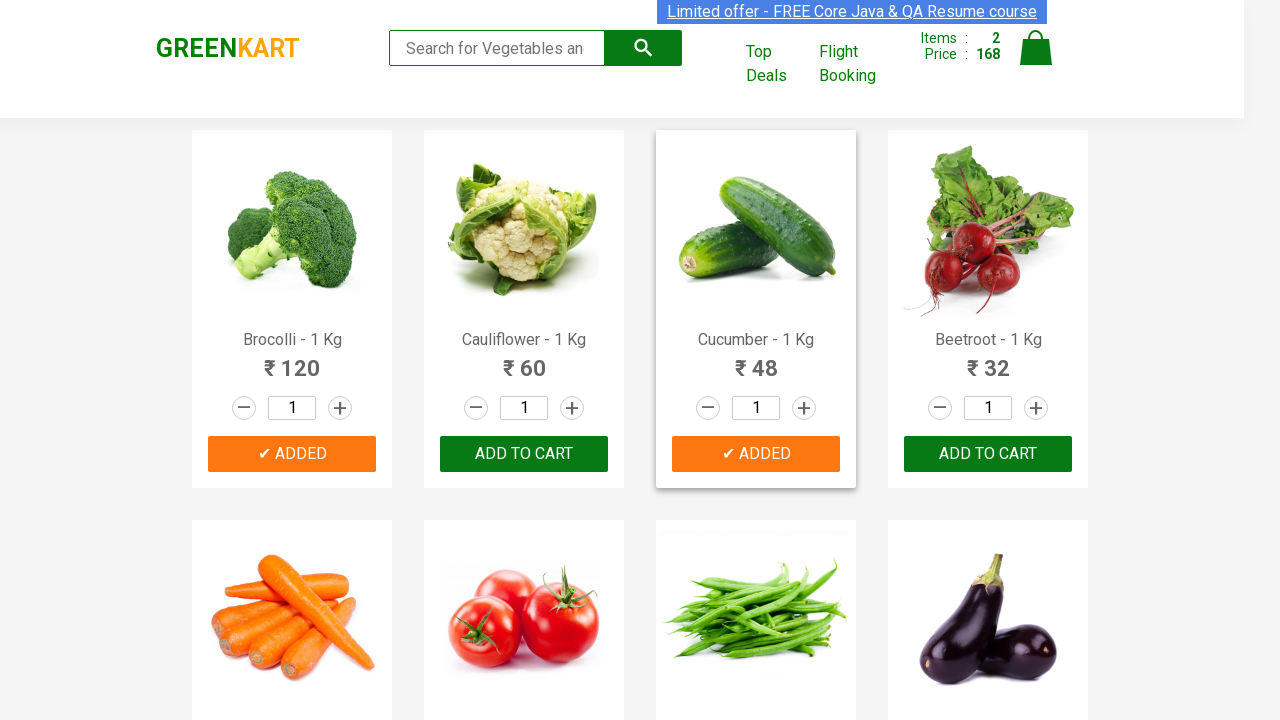

Added 'Carrot' to cart at (292, 360) on xpath=//div[@class = 'product-action']/button >> nth=4
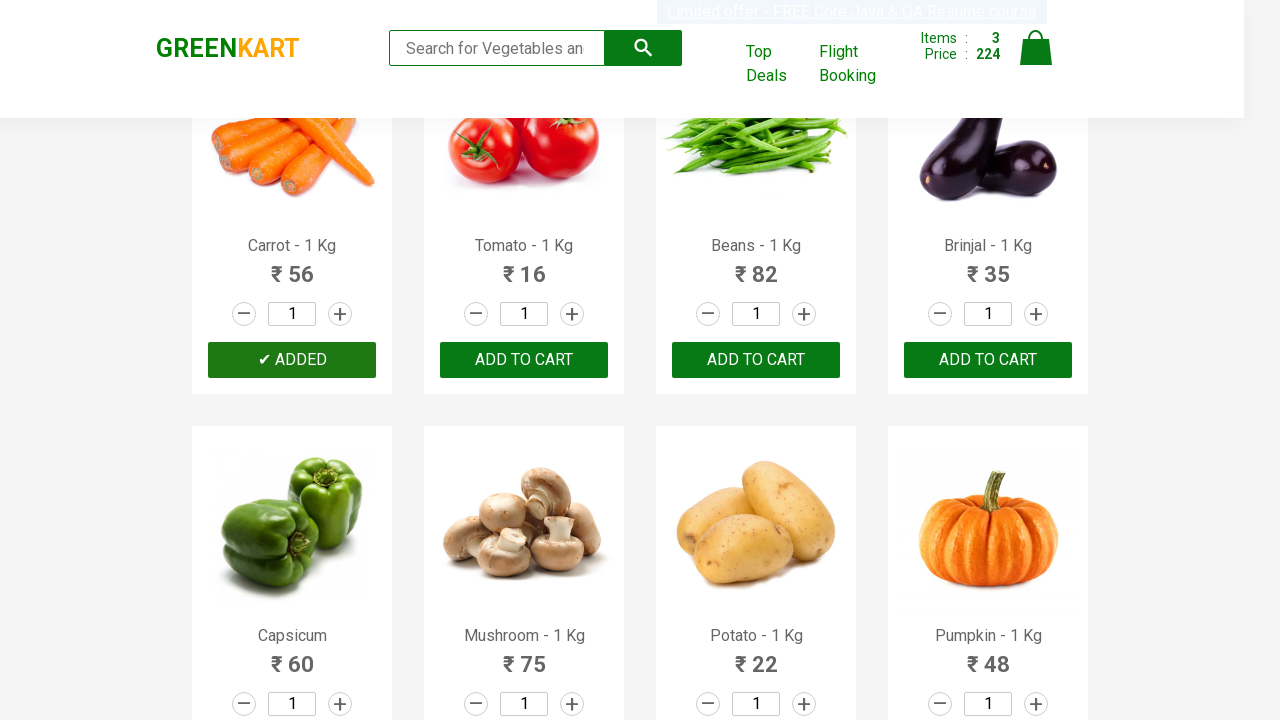

Retrieved product text: 'Tomato - 1 Kg'
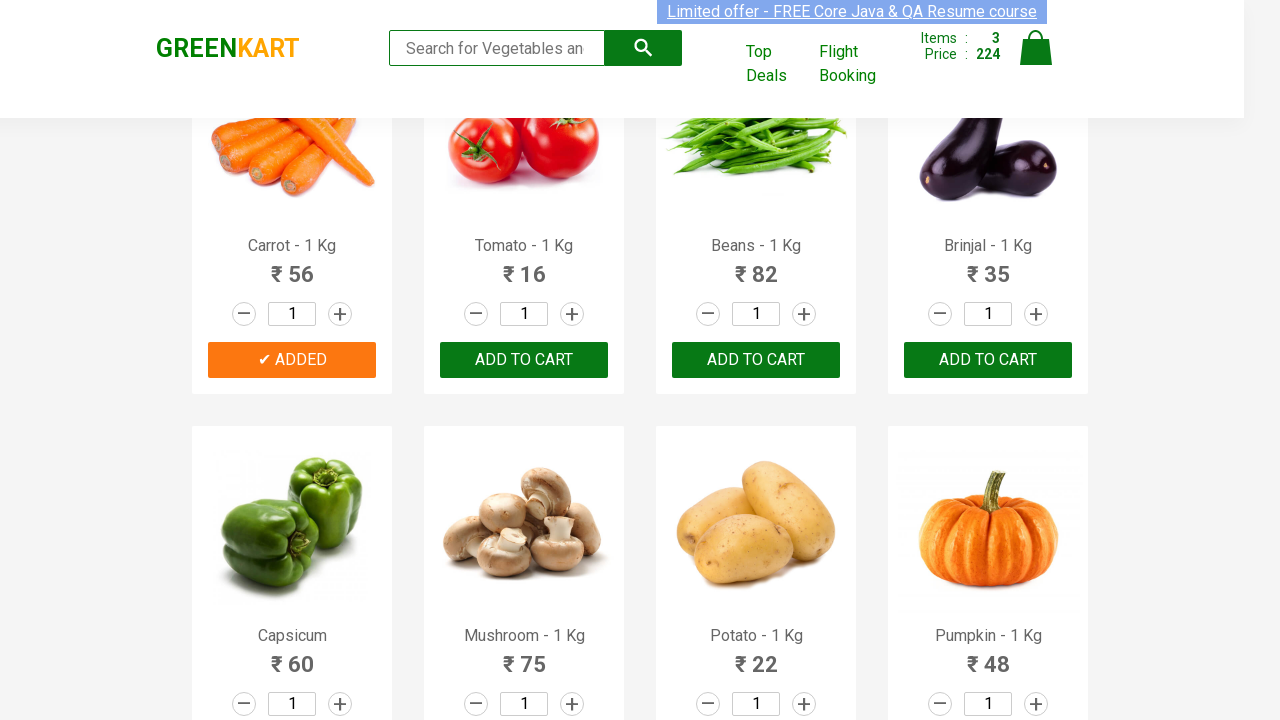

Retrieved product text: 'Beans - 1 Kg'
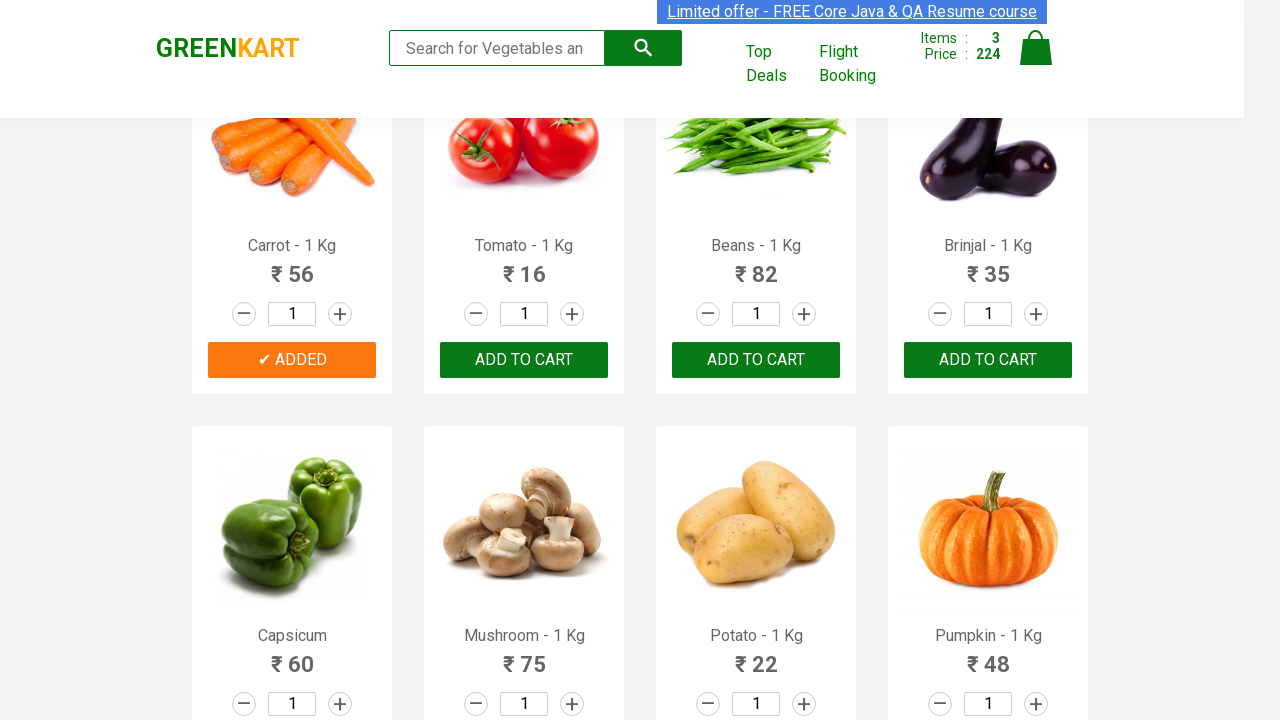

Retrieved product text: 'Brinjal - 1 Kg'
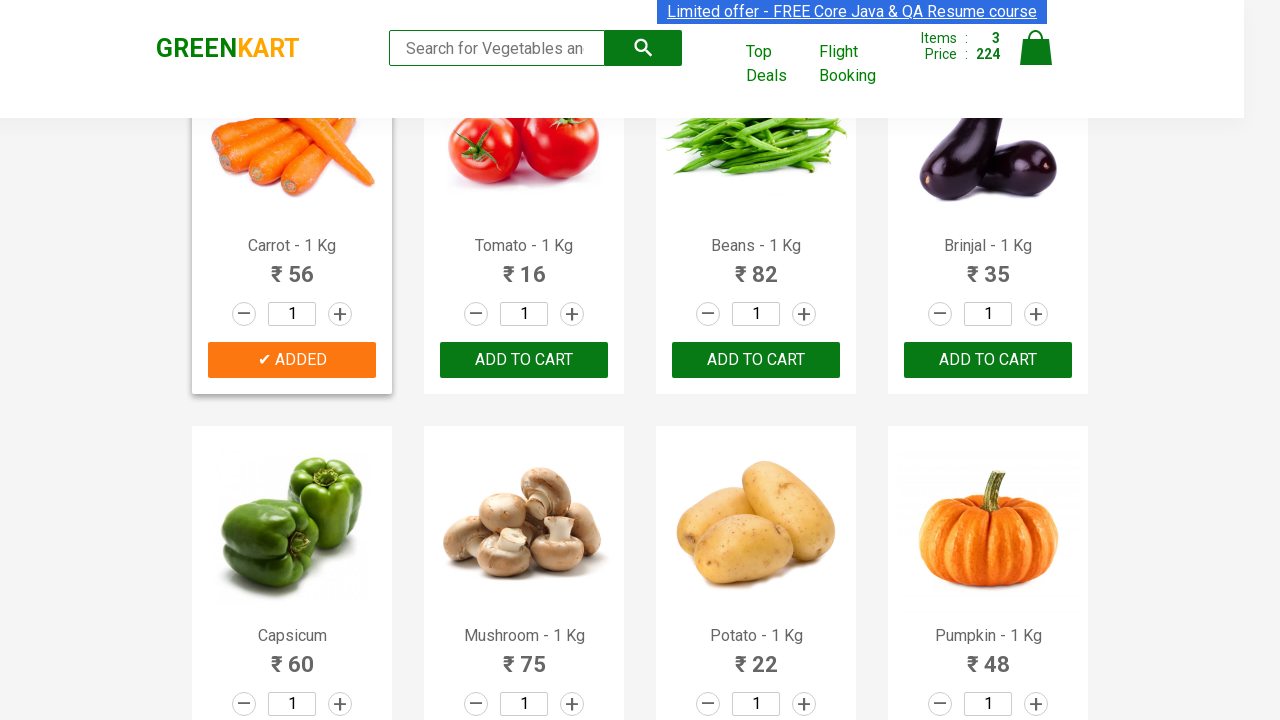

Added 'Brinjal' to cart at (988, 360) on xpath=//div[@class = 'product-action']/button >> nth=7
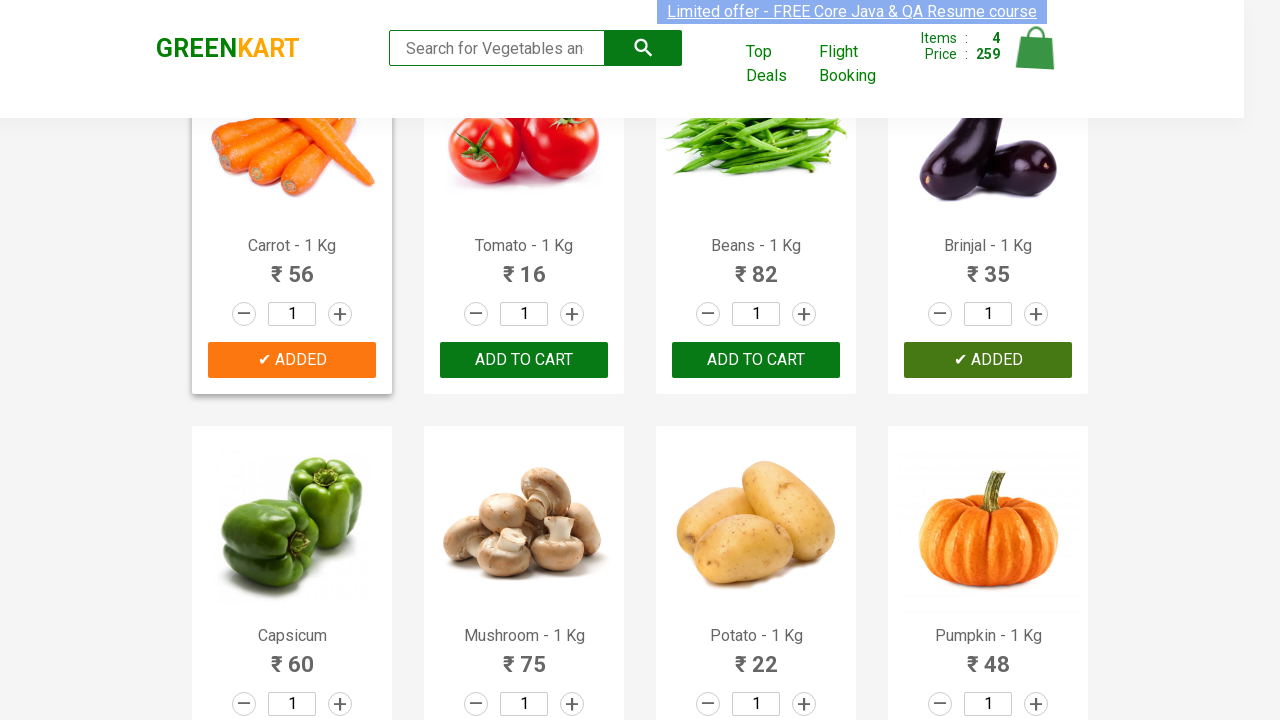

Clicked cart icon to open shopping cart at (1036, 48) on a.cart-icon img
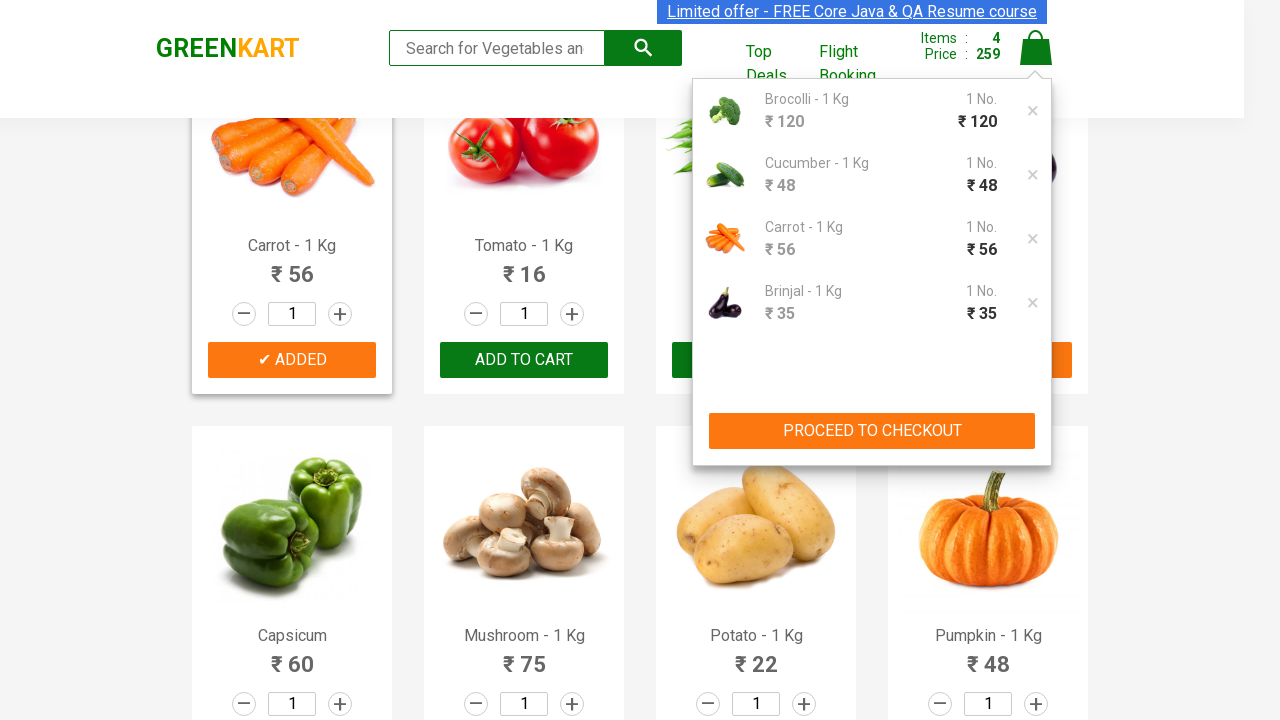

Clicked checkout button to proceed at (872, 431) on xpath=//div[@class='cart-preview active'] //button
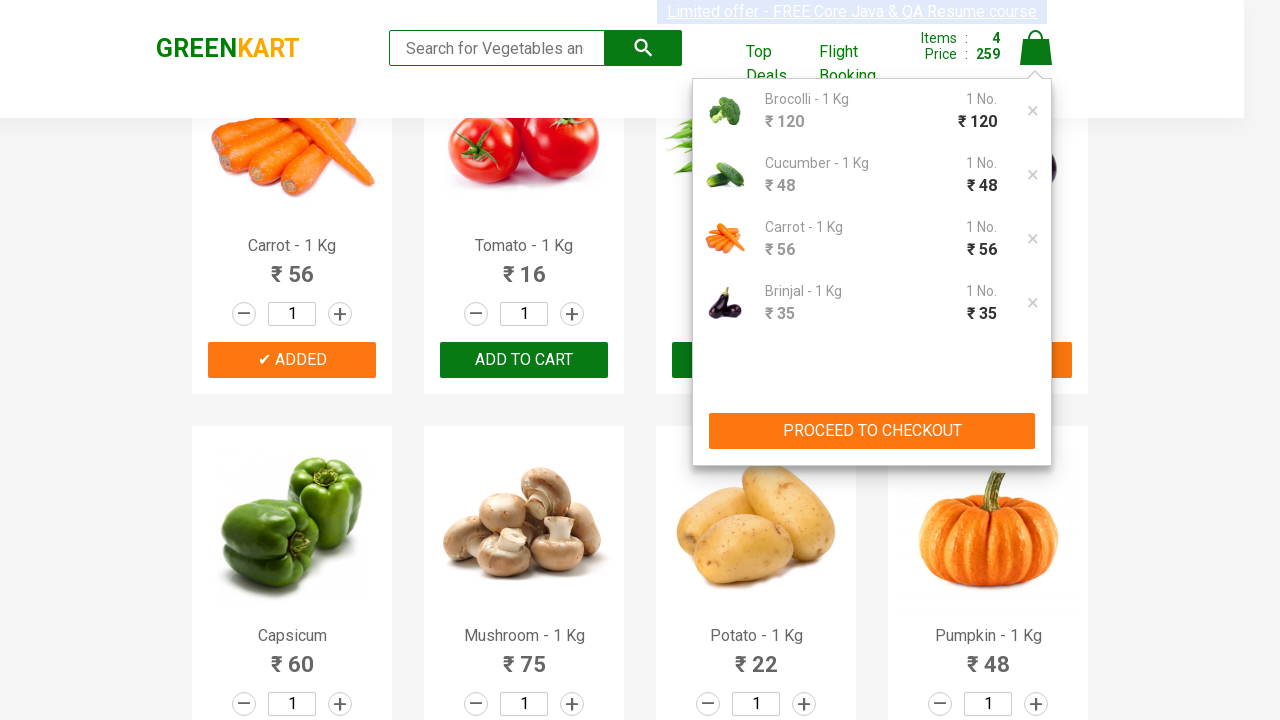

Filled promo code field with 'rahulshettyacademy' on input.promoCode
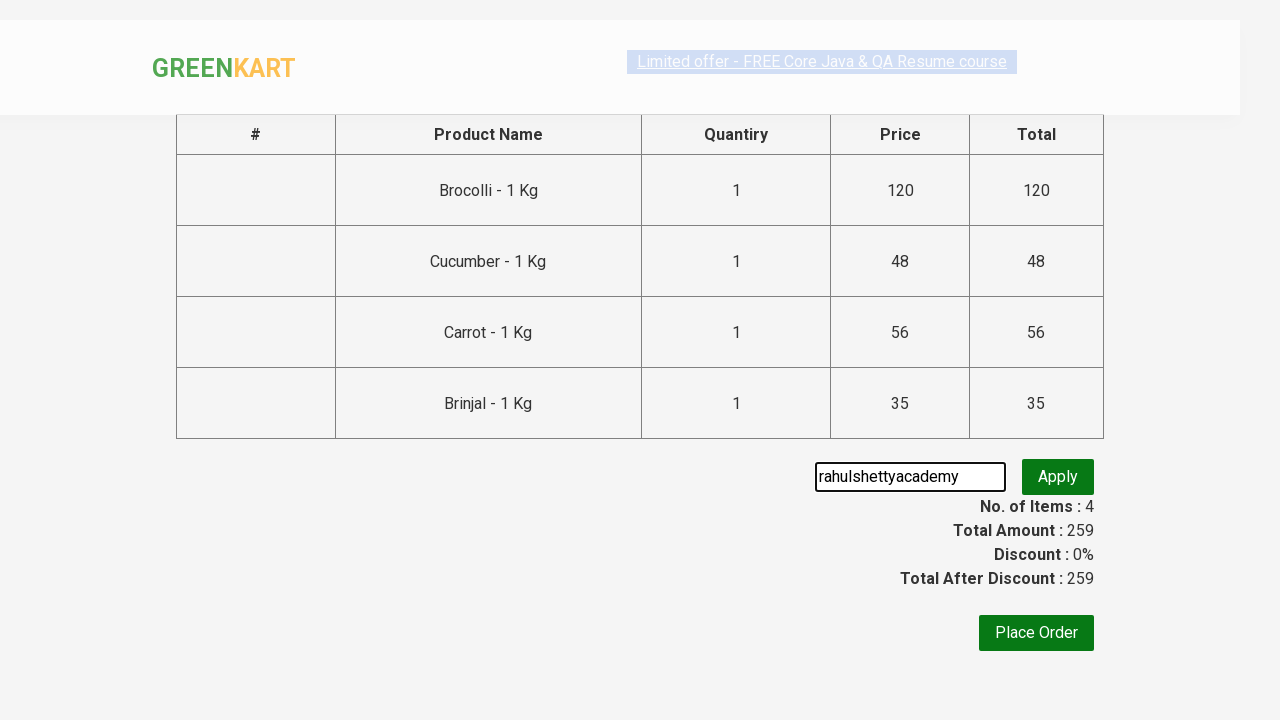

Clicked promo code apply button at (1058, 477) on button.promoBtn
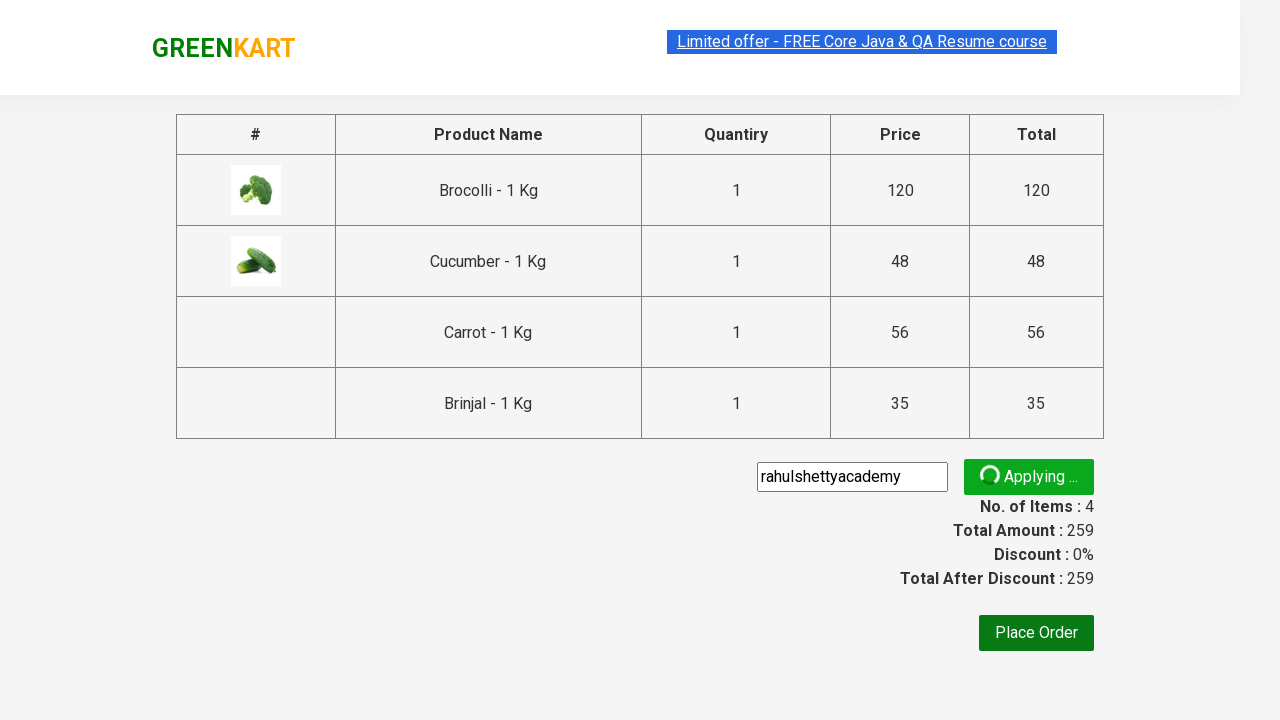

Promo code confirmation message appeared
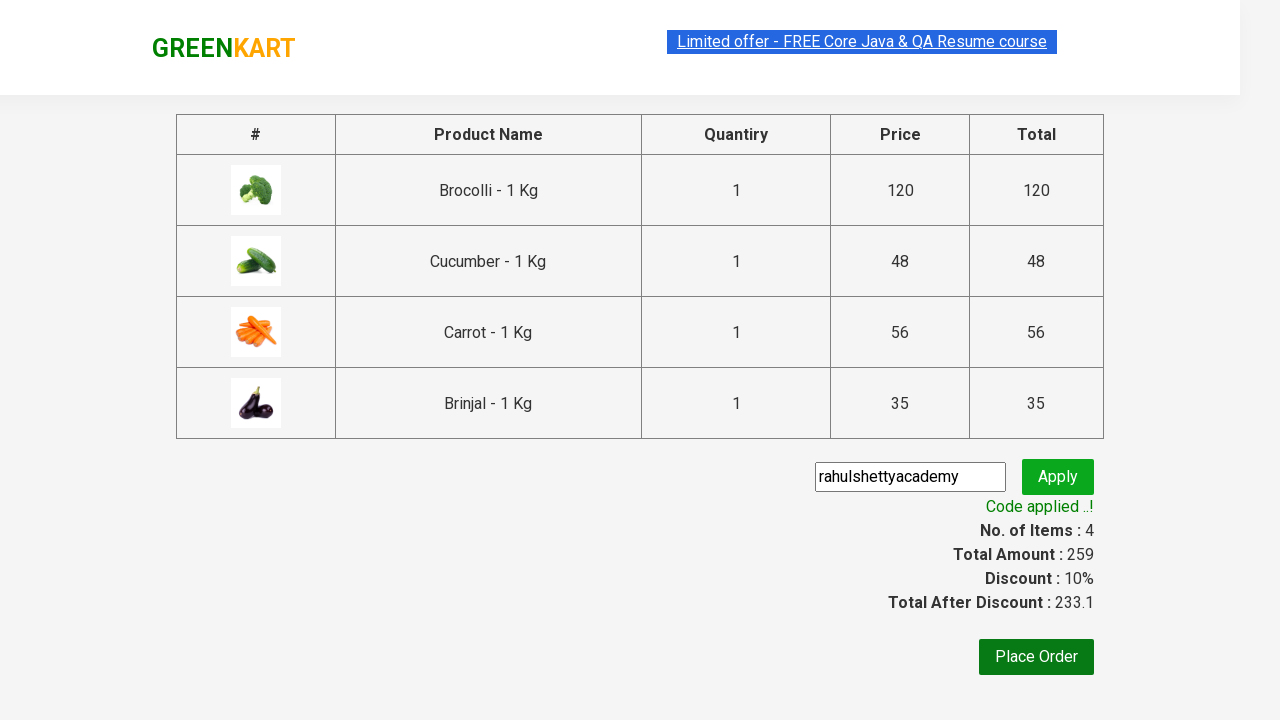

Verified promo code was successfully applied with message 'Code applied ..!'
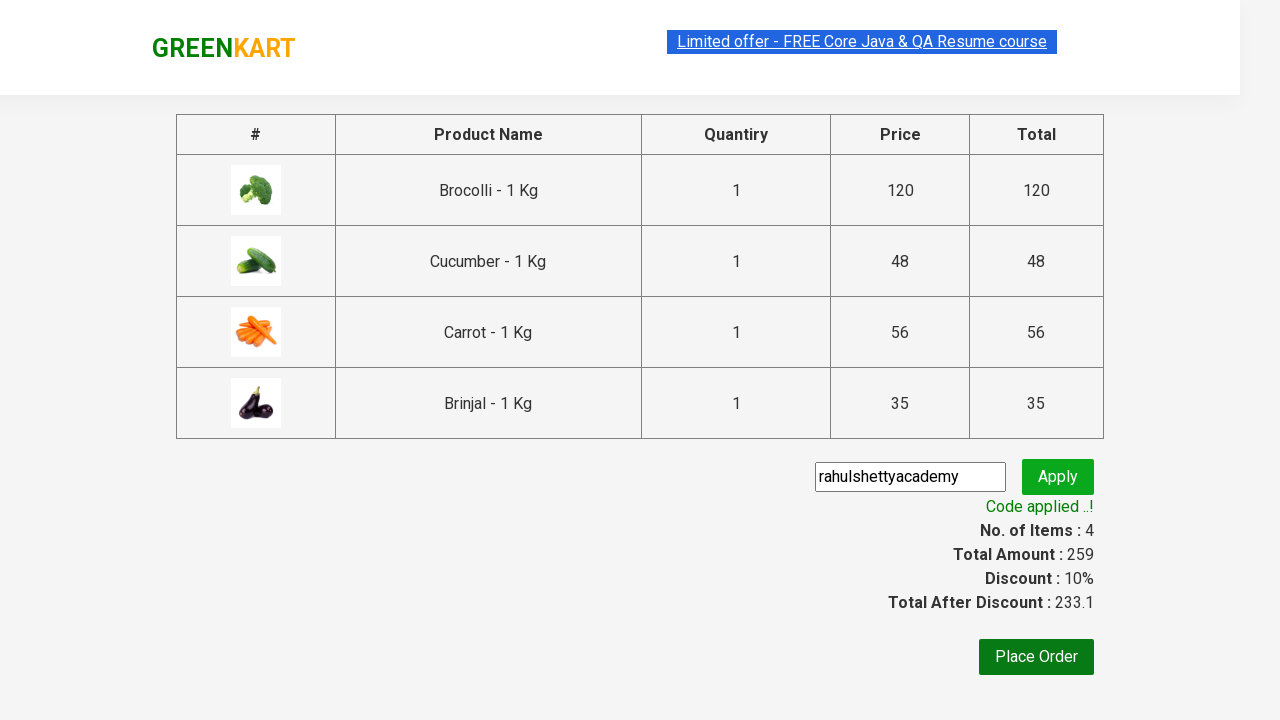

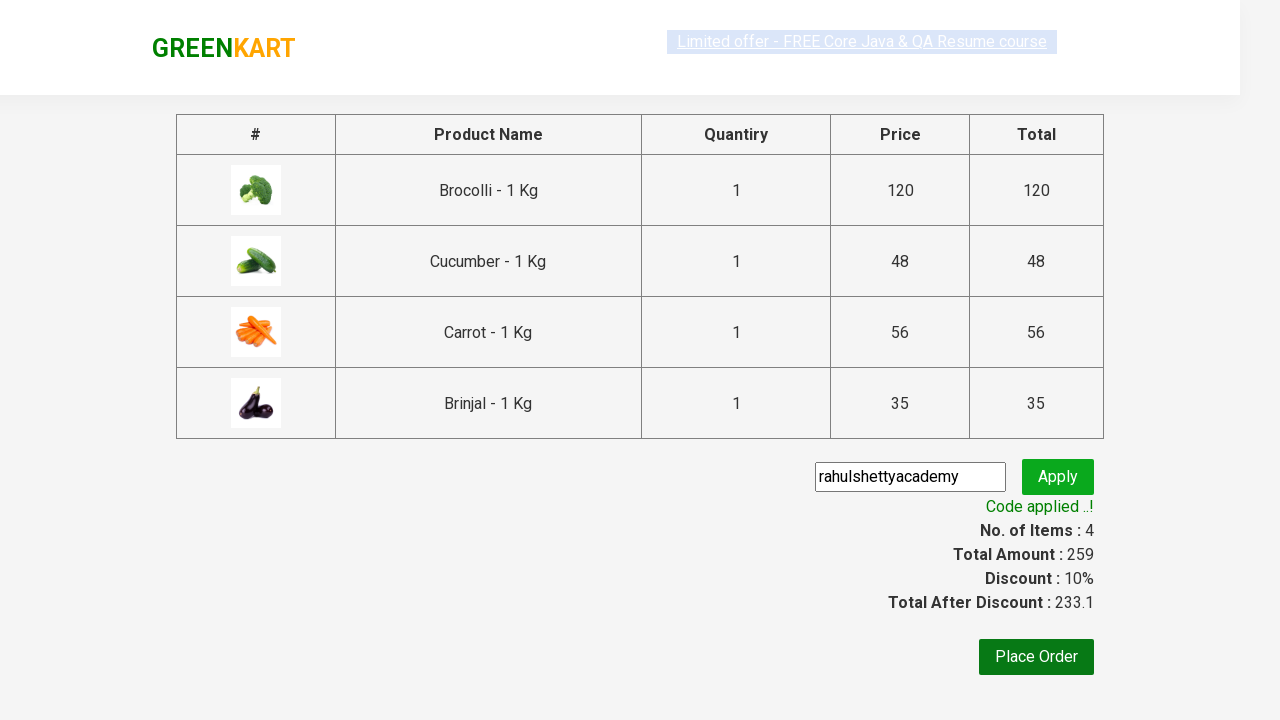